Tests the calculator demo app by adding two numbers (40 and 2) and verifying the result equals 42

Starting URL: http://juliemr.github.io/protractor-demo/

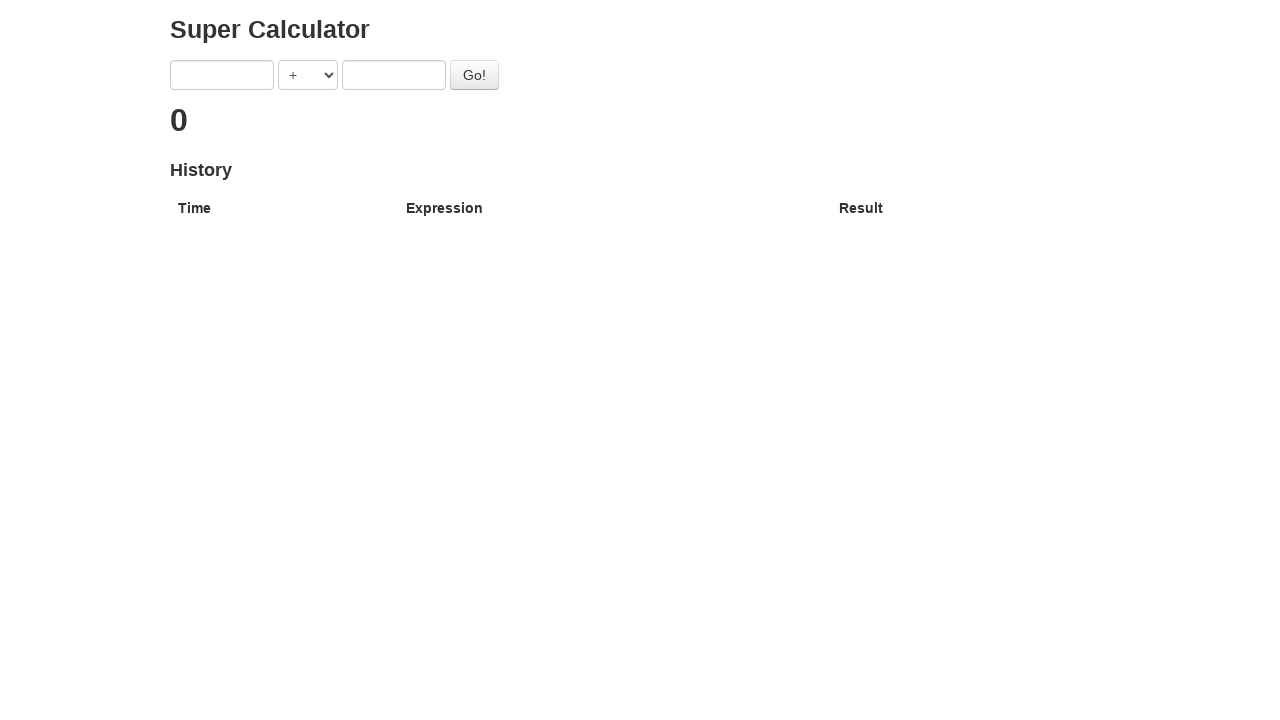

Entered 40 in the first input field on input[ng-model='first']
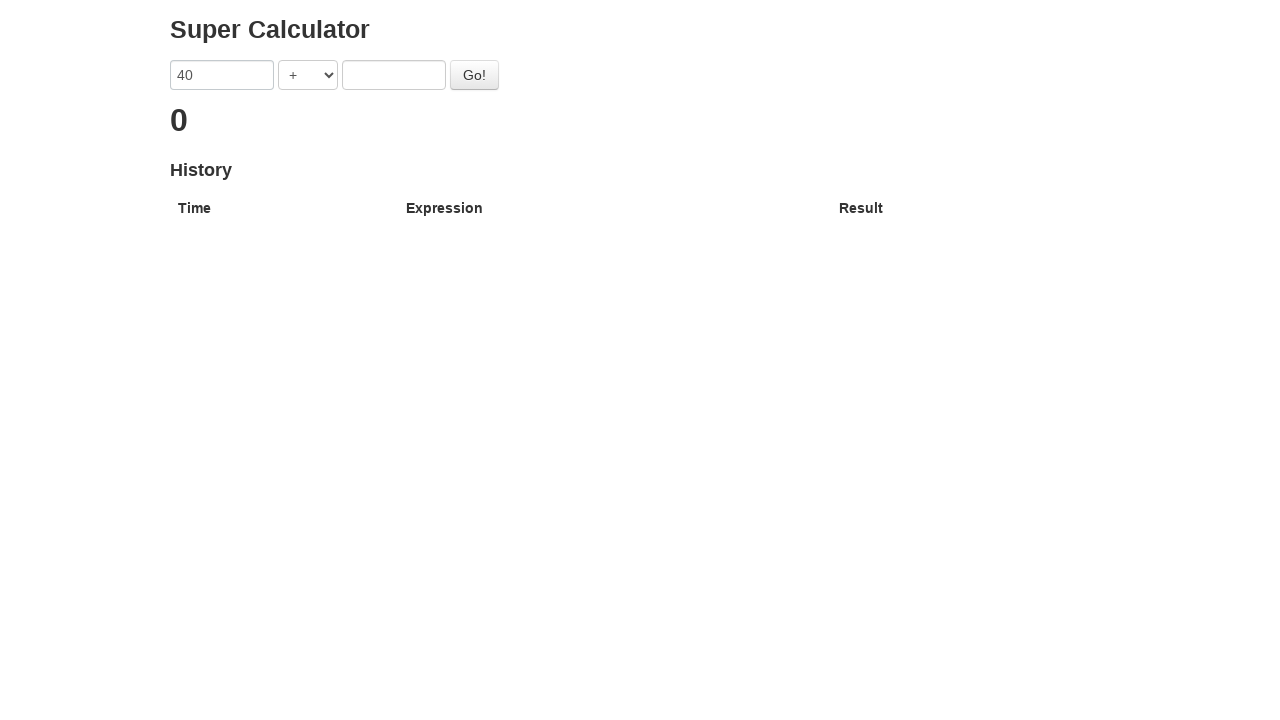

Entered 2 in the second input field on input[ng-model='second']
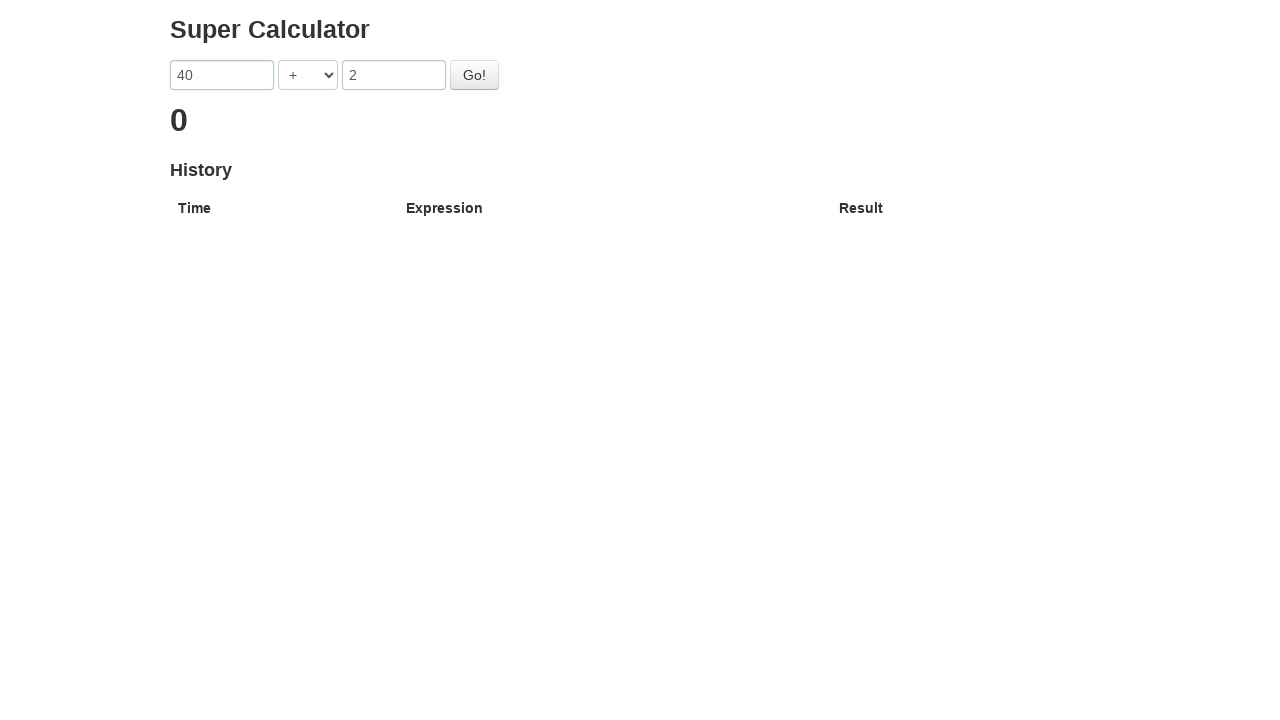

Clicked the Go button to perform the calculation at (474, 75) on #gobutton
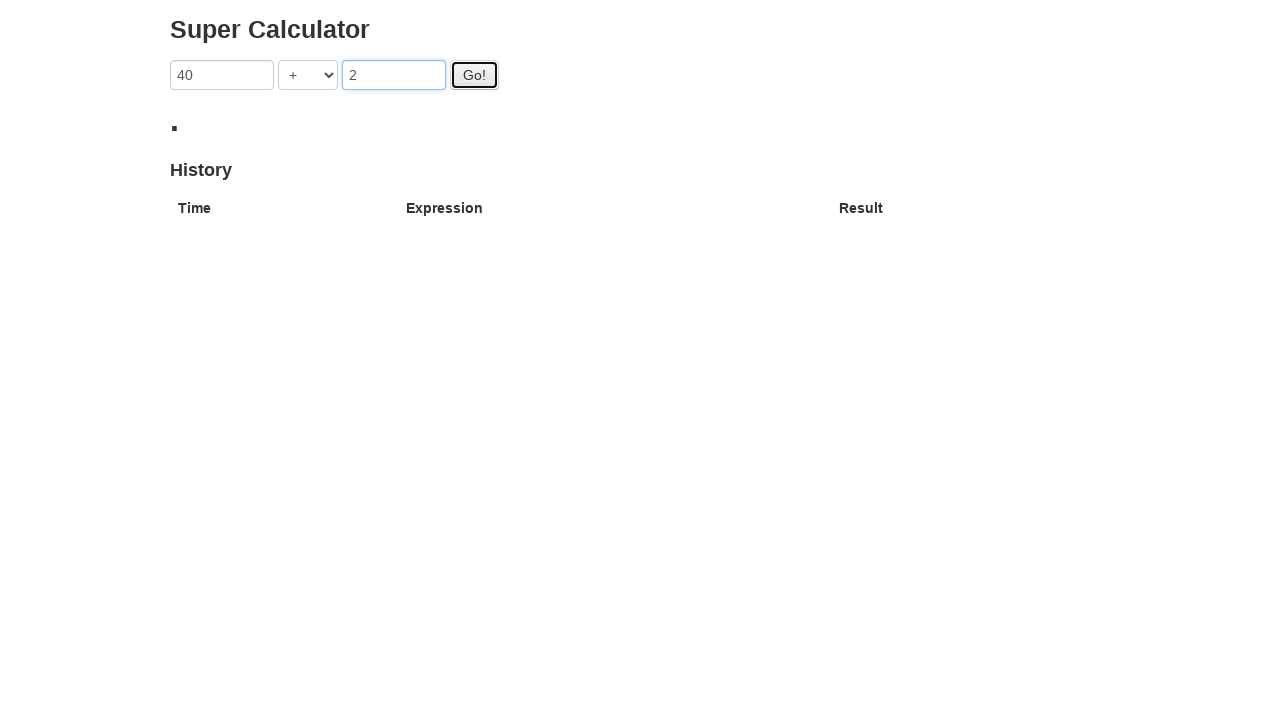

Verified that the result 42 is displayed
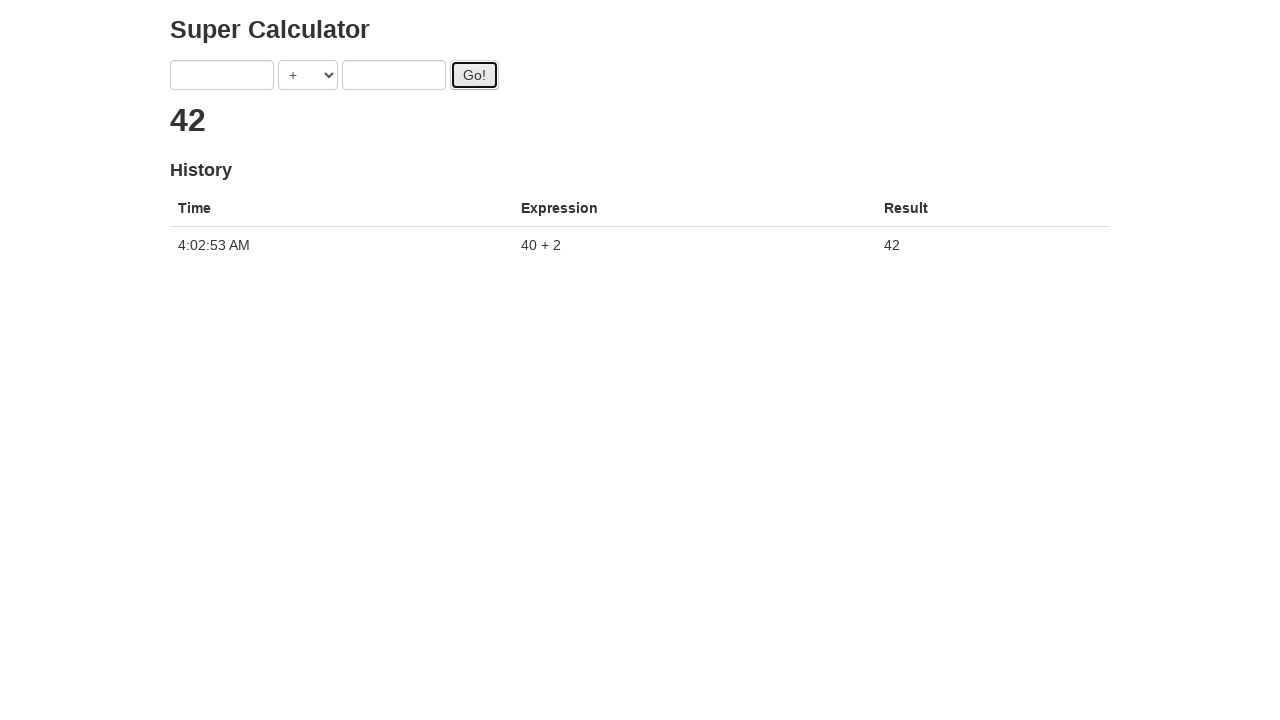

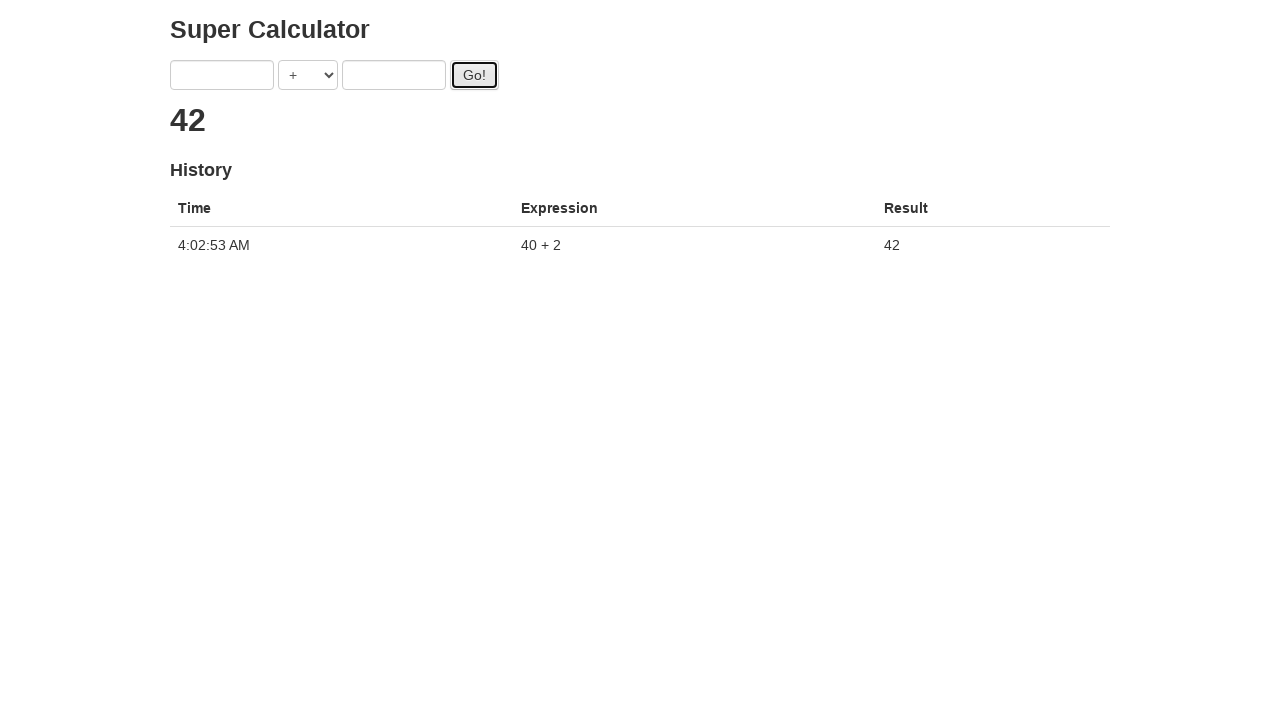